Tests a student registration form by navigating to the practice form, filling in personal details (name, email, gender, phone, date of birth, subjects, hobbies, address), selecting state and city from dropdowns, and submitting the form.

Starting URL: https://demoqa.com/

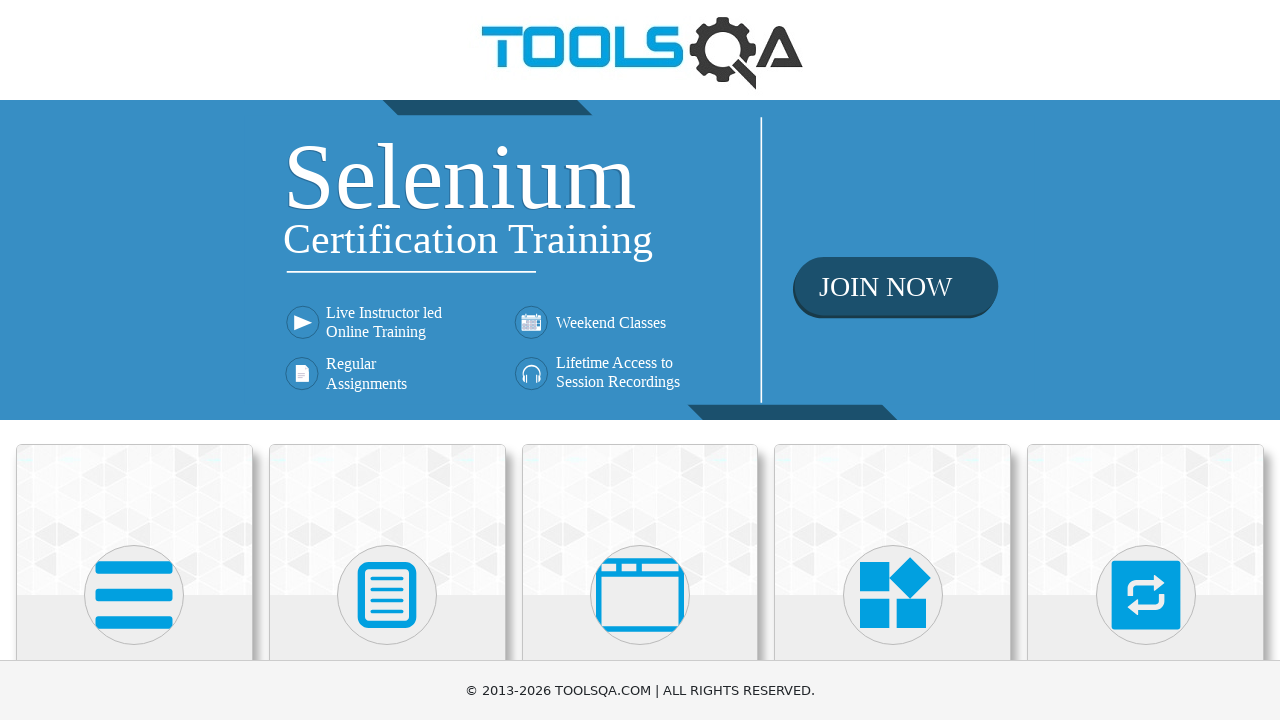

Elements section selector loaded
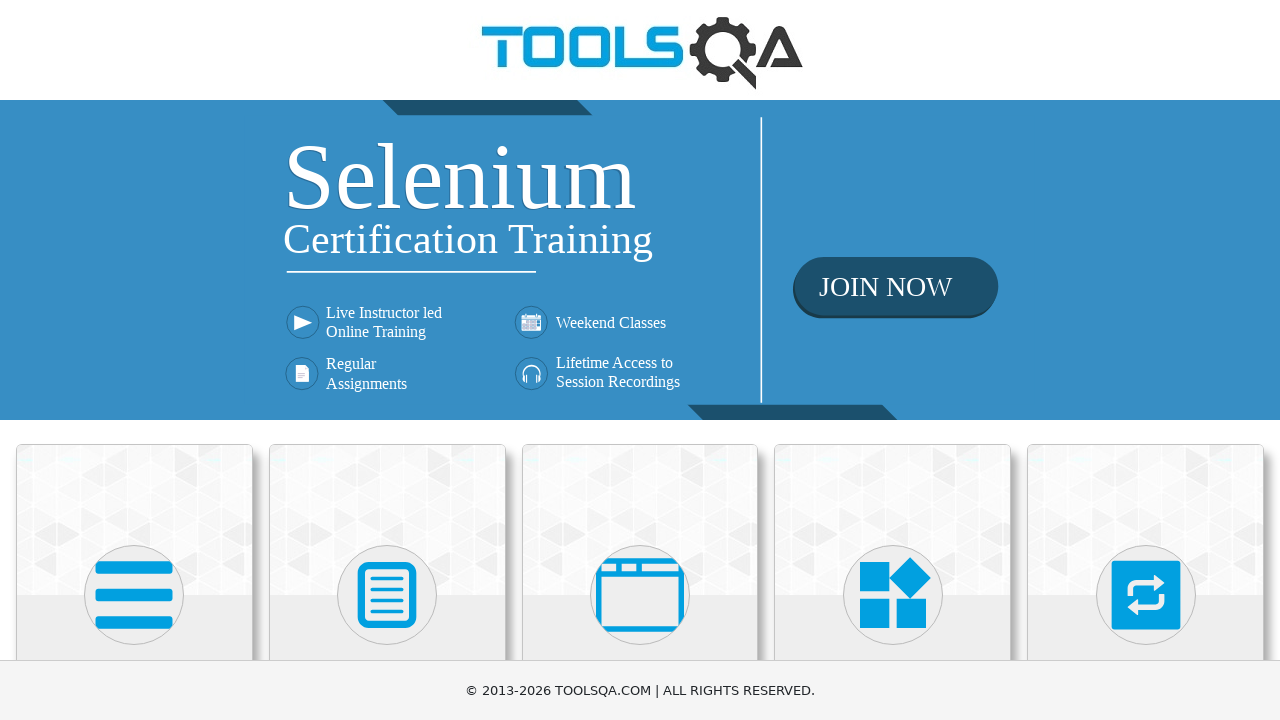

Clicked on Forms section at (387, 360) on xpath=//div//h5[text()='Forms']
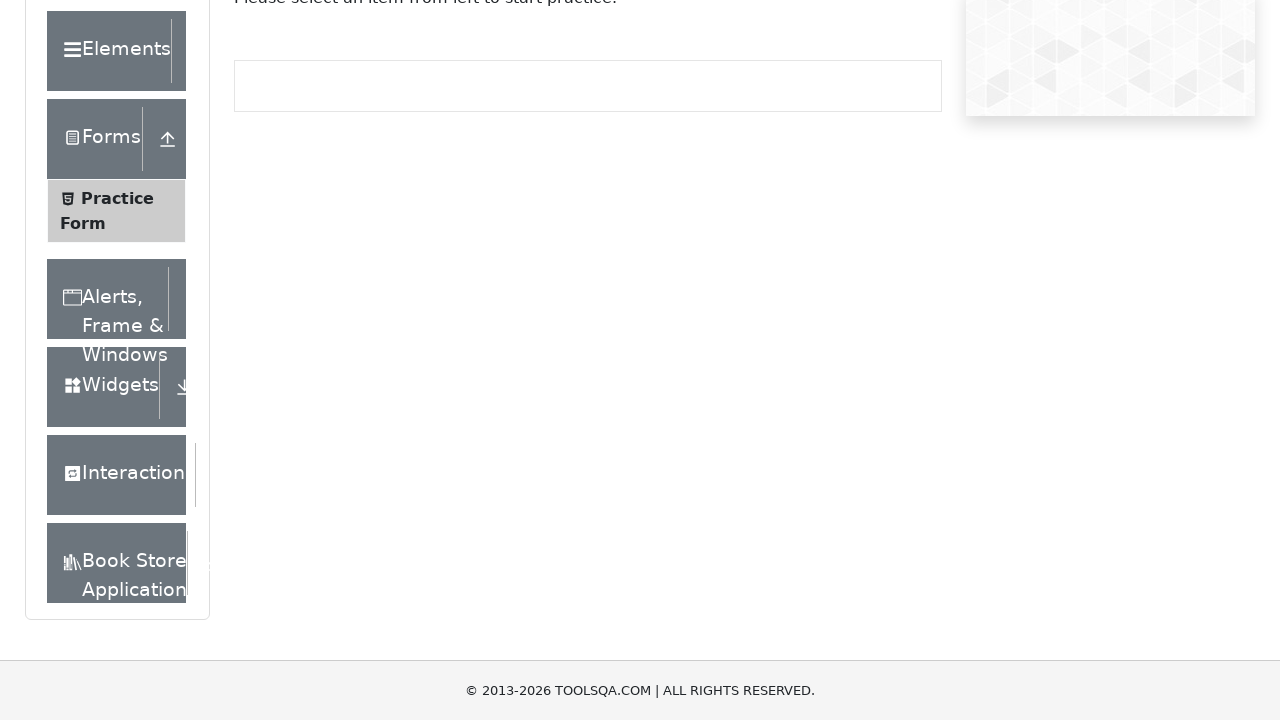

Waited 1 second for page transition
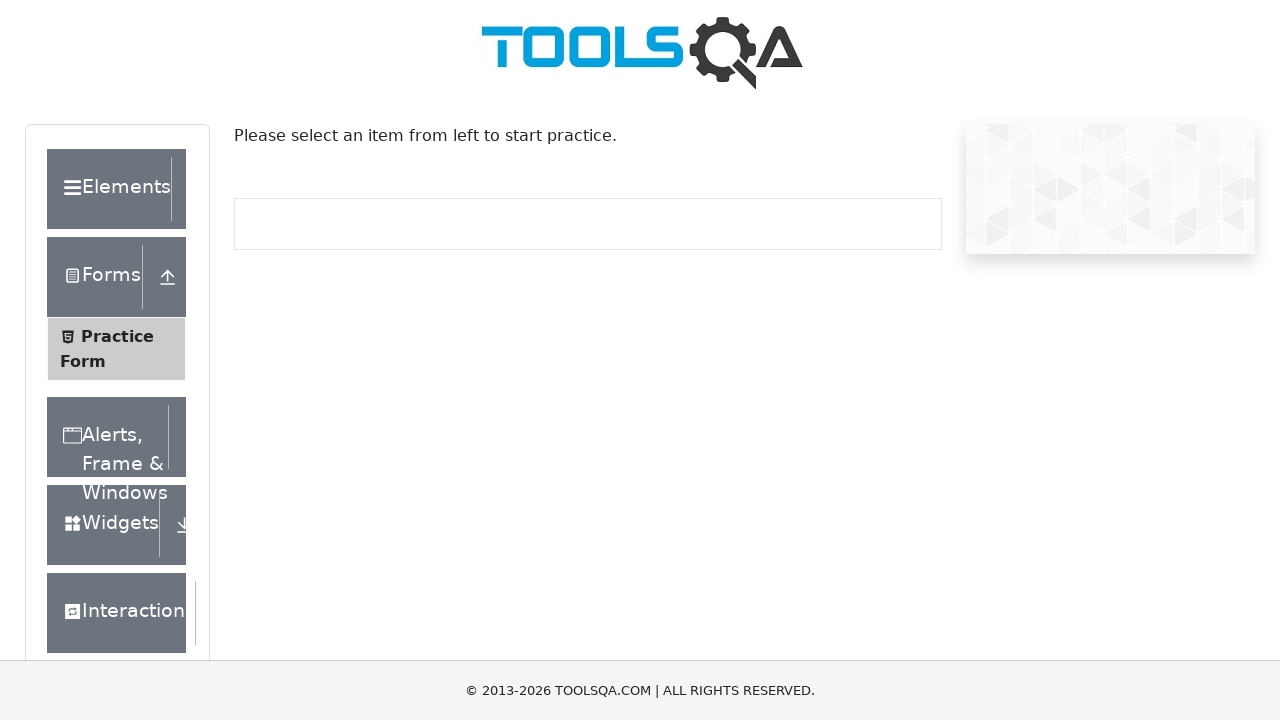

Clicked on Practice Form link at (117, 336) on xpath=//div//span[text()='Practice Form']
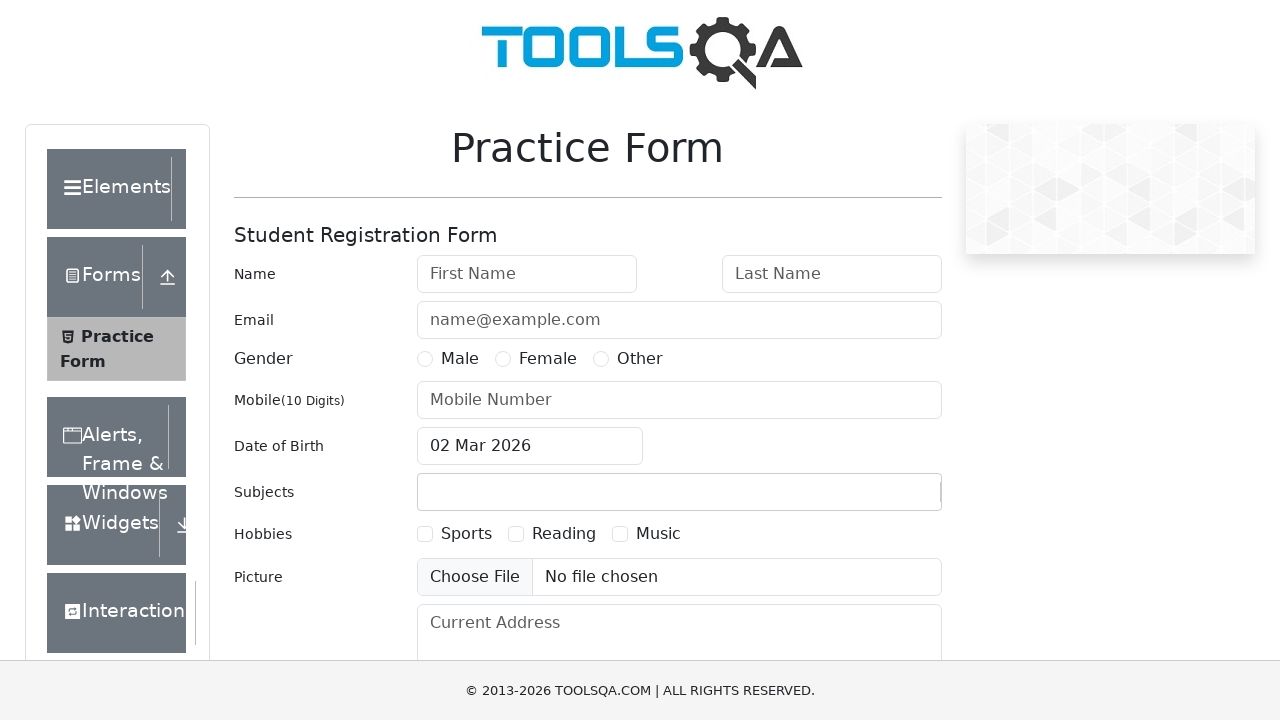

Practice Form page loaded
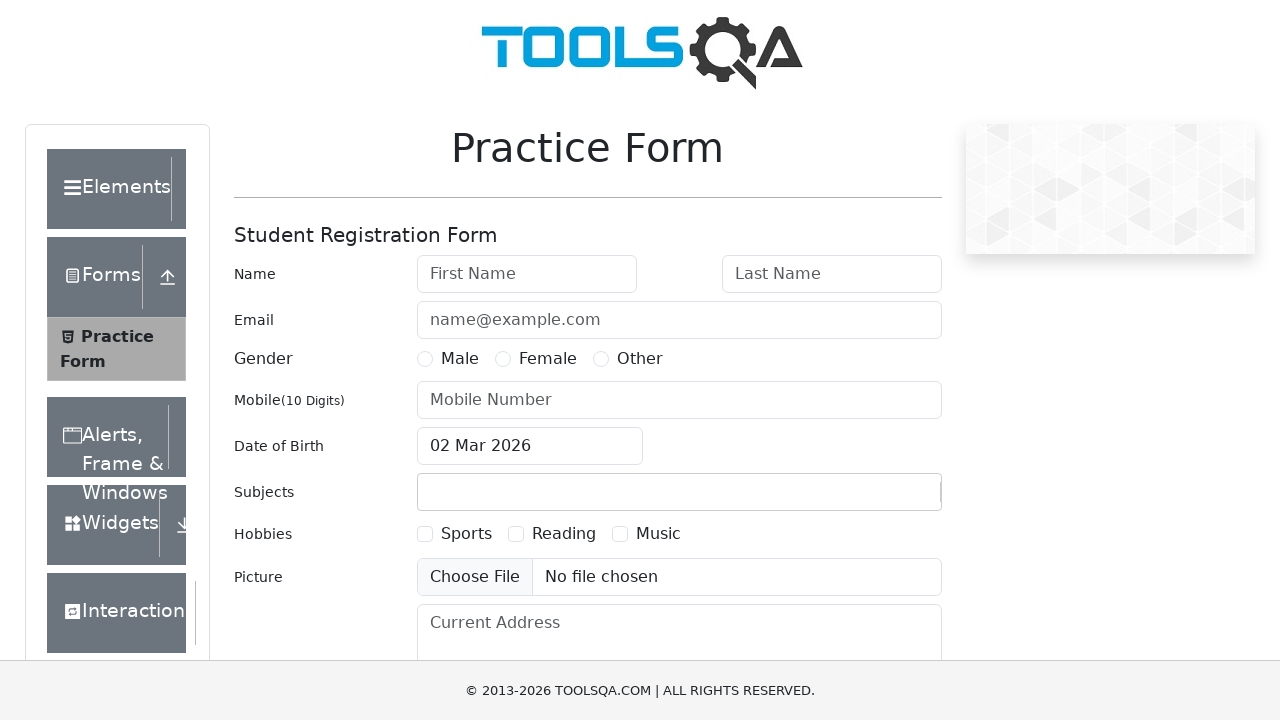

Filled first name field with 'Marcus' on //input[@id='firstName']
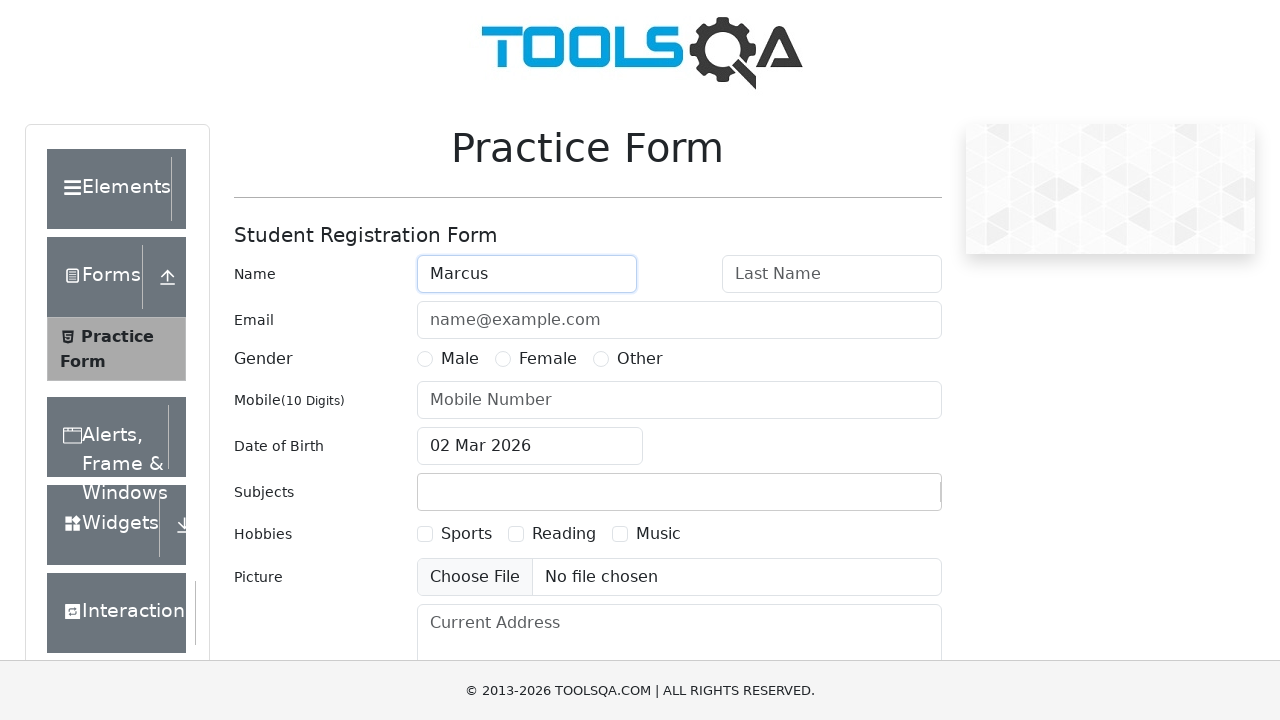

Filled last name field with 'Thompson' on //input[@id='lastName']
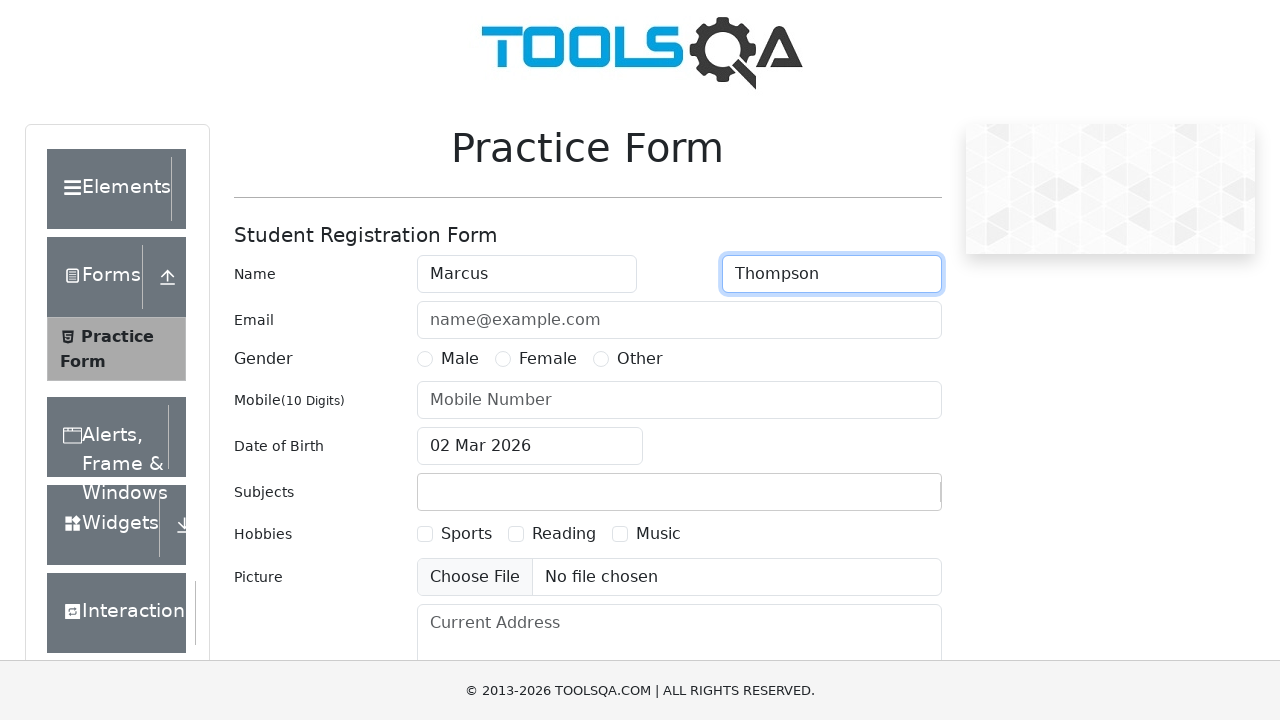

Filled email field with 'marcus.thompson@testmail.com' on //input[@id='userEmail']
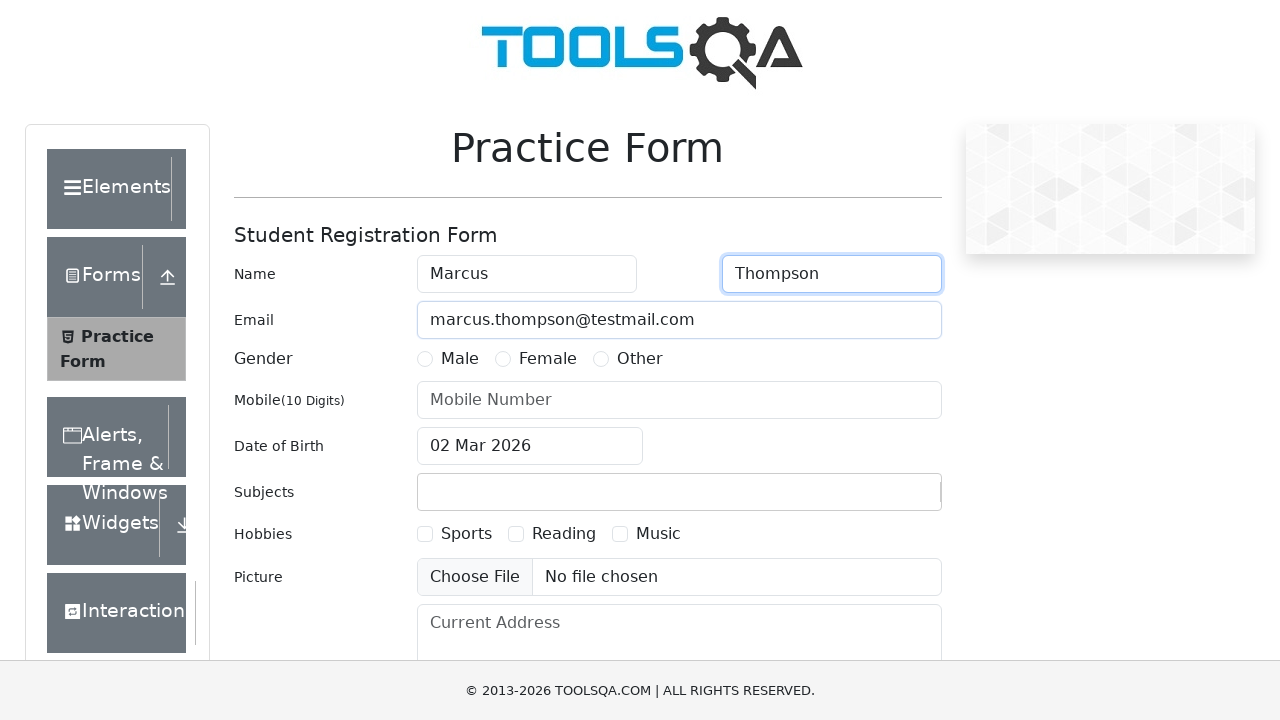

Selected Female gender at (503, 359) on //input[@value='Female']
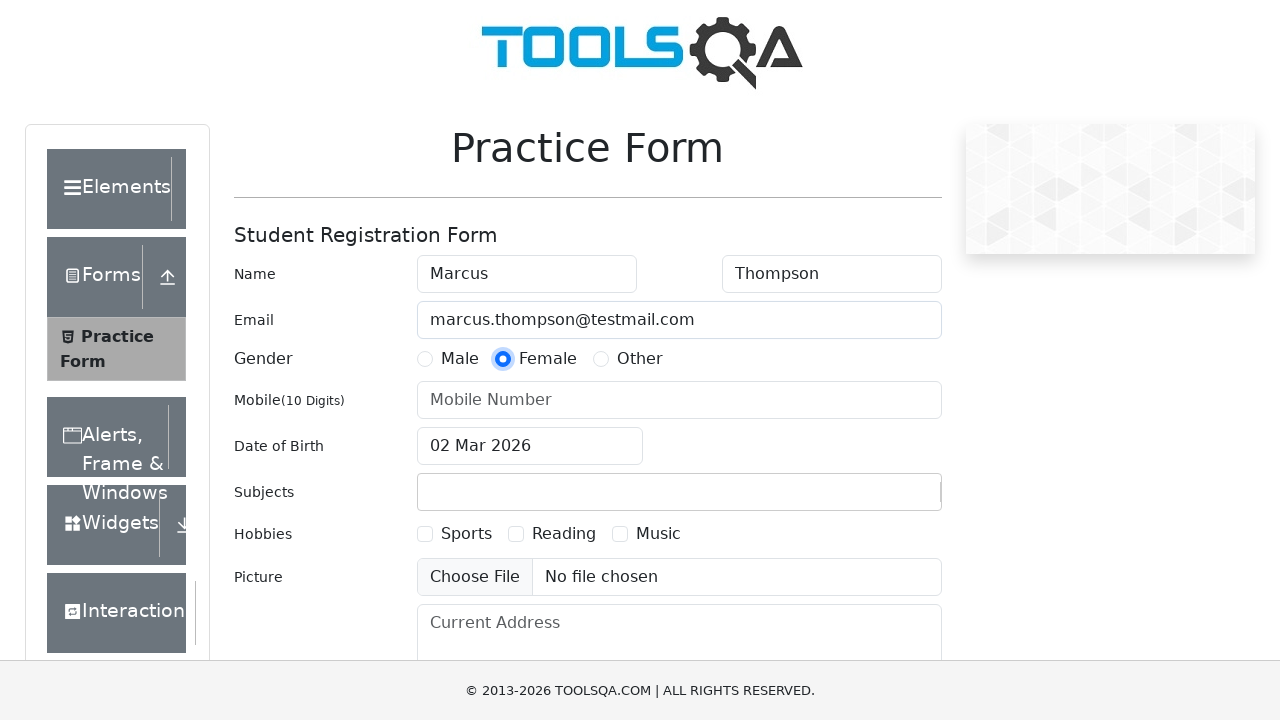

Filled phone number field with '7845123690' on //input[@id='userNumber']
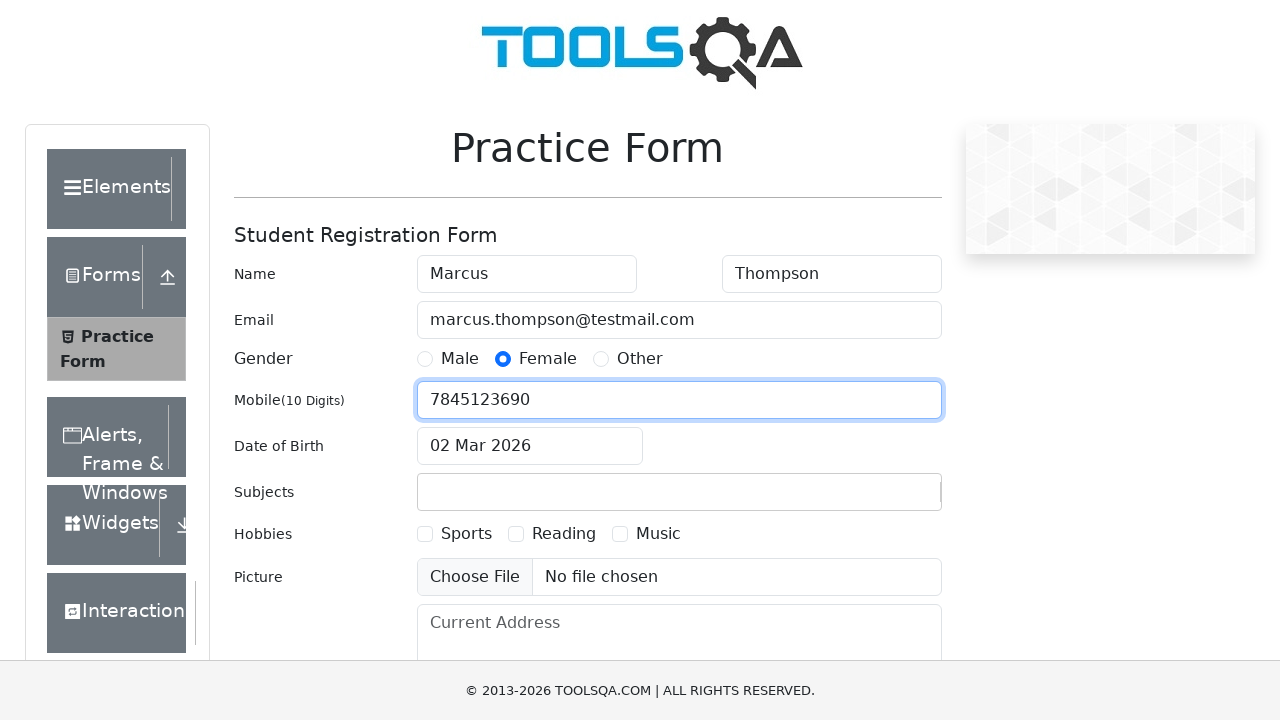

Filled date of birth field with '05 Apr 2000' on //input[@id='dateOfBirthInput']
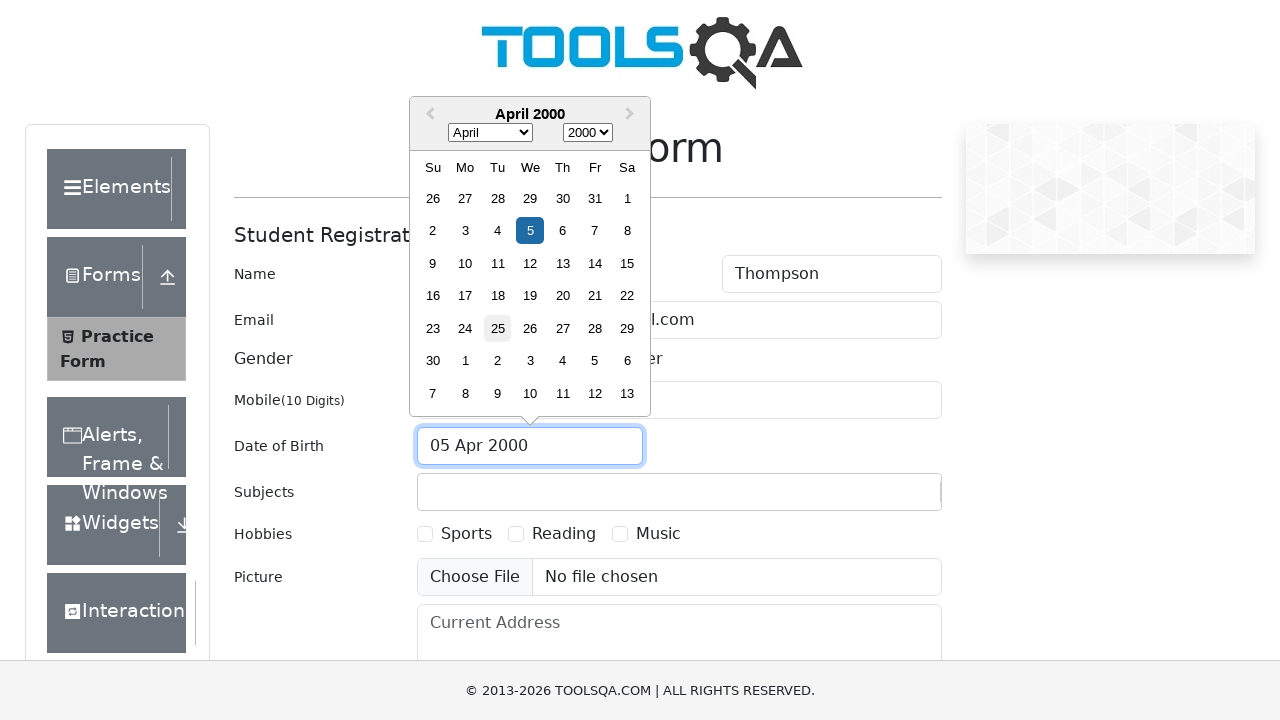

Typed 'C' in subjects input field on //div//input[@id='subjectsInput']
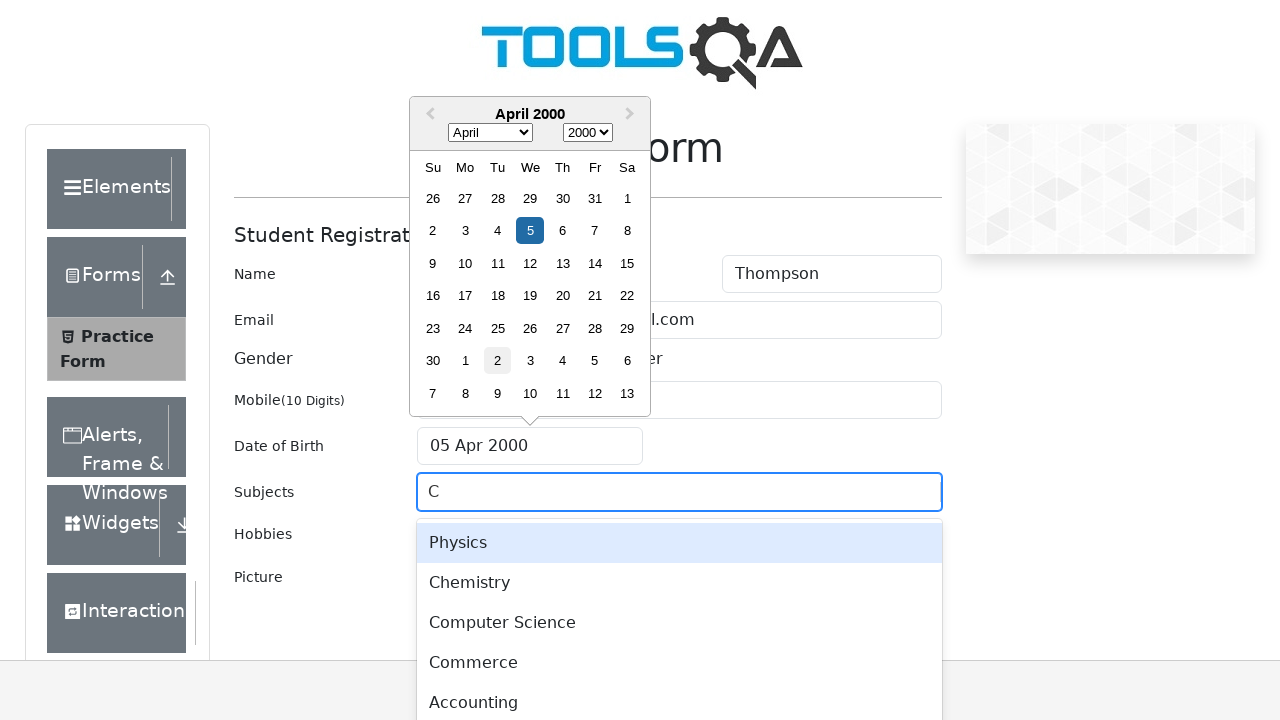

Selected Chemistry from subject dropdown at (679, 583) on text=Chemistry
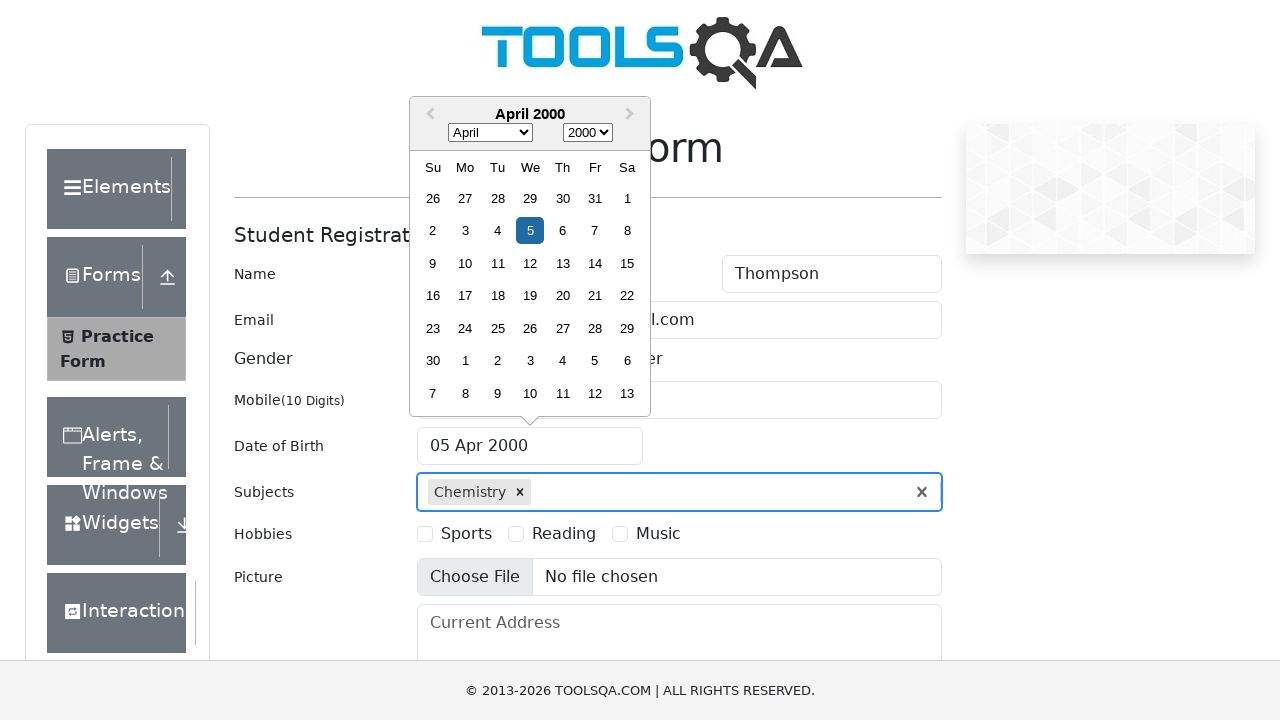

Selected hobby checkbox at (564, 534) on xpath=//label[@for='hobbies-checkbox-2']
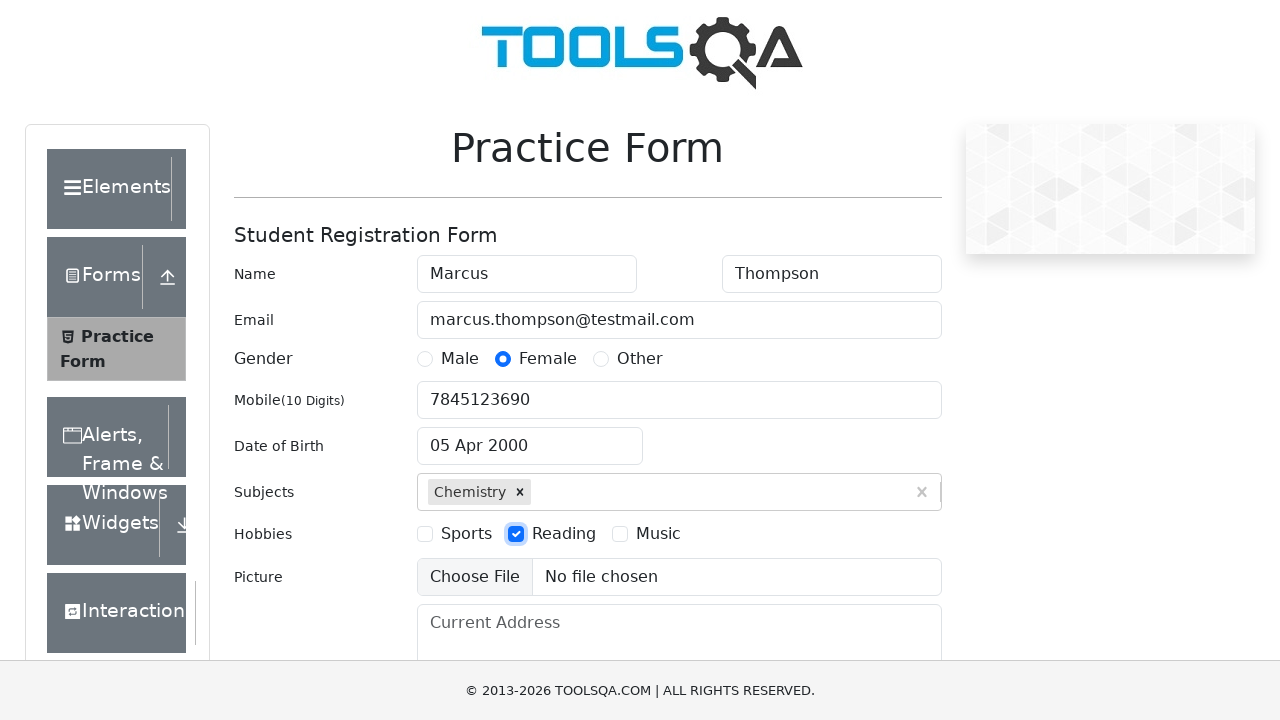

Filled current address with '742 Evergreen Terrace, Springfield' on //textarea[@id='currentAddress']
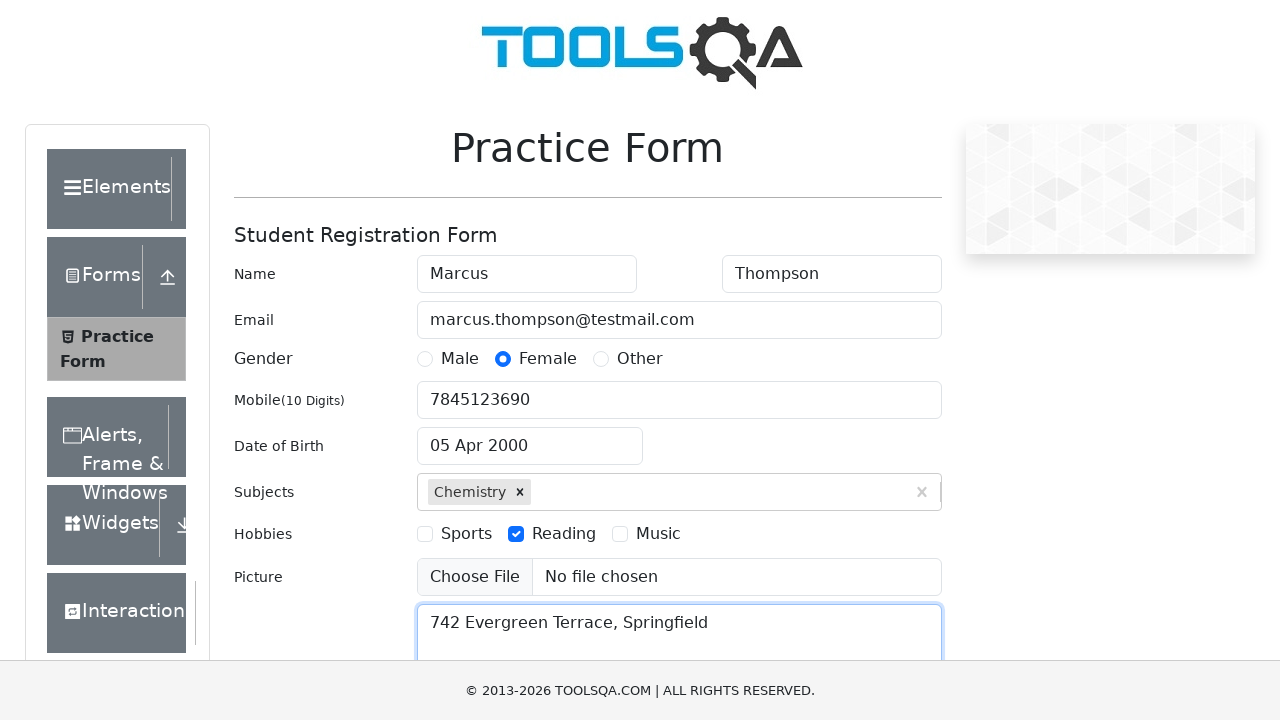

Clicked on state dropdown at (527, 437) on xpath=//div[@id='state']
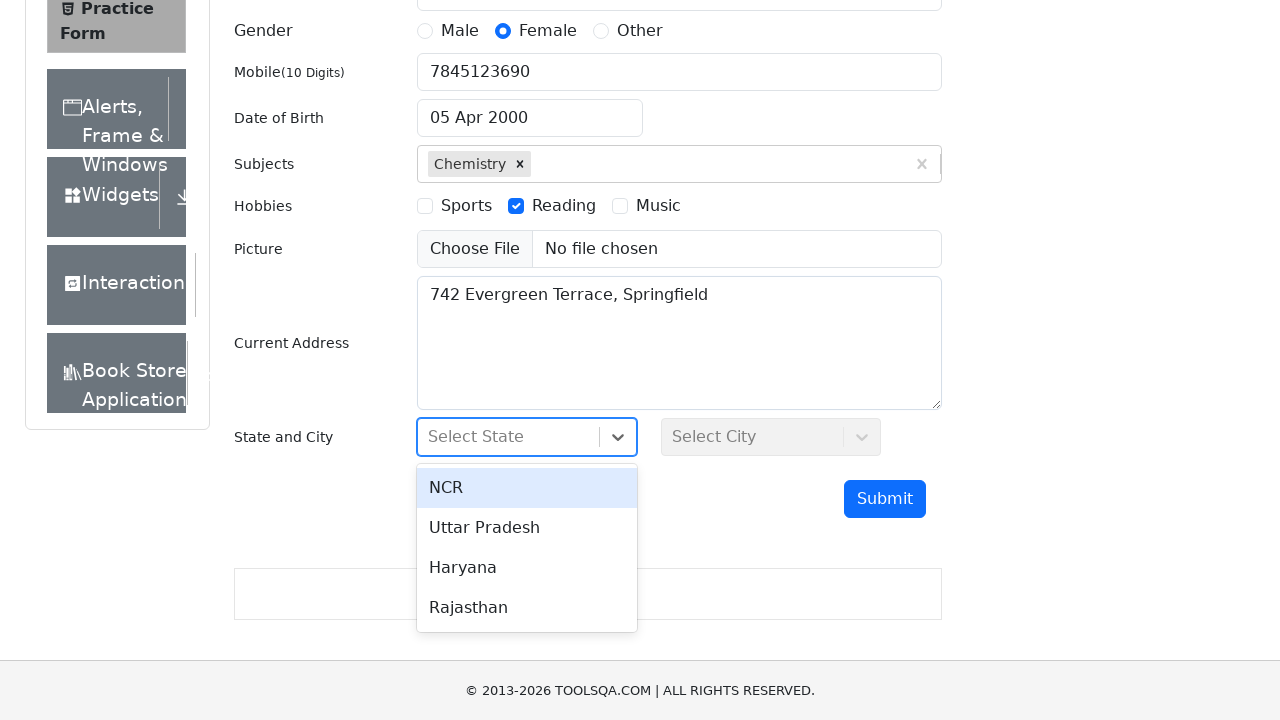

Selected NCR from state dropdown at (527, 488) on xpath=//div[contains(@class, 'menu')]/descendant::div[contains(text(), 'NCR')]
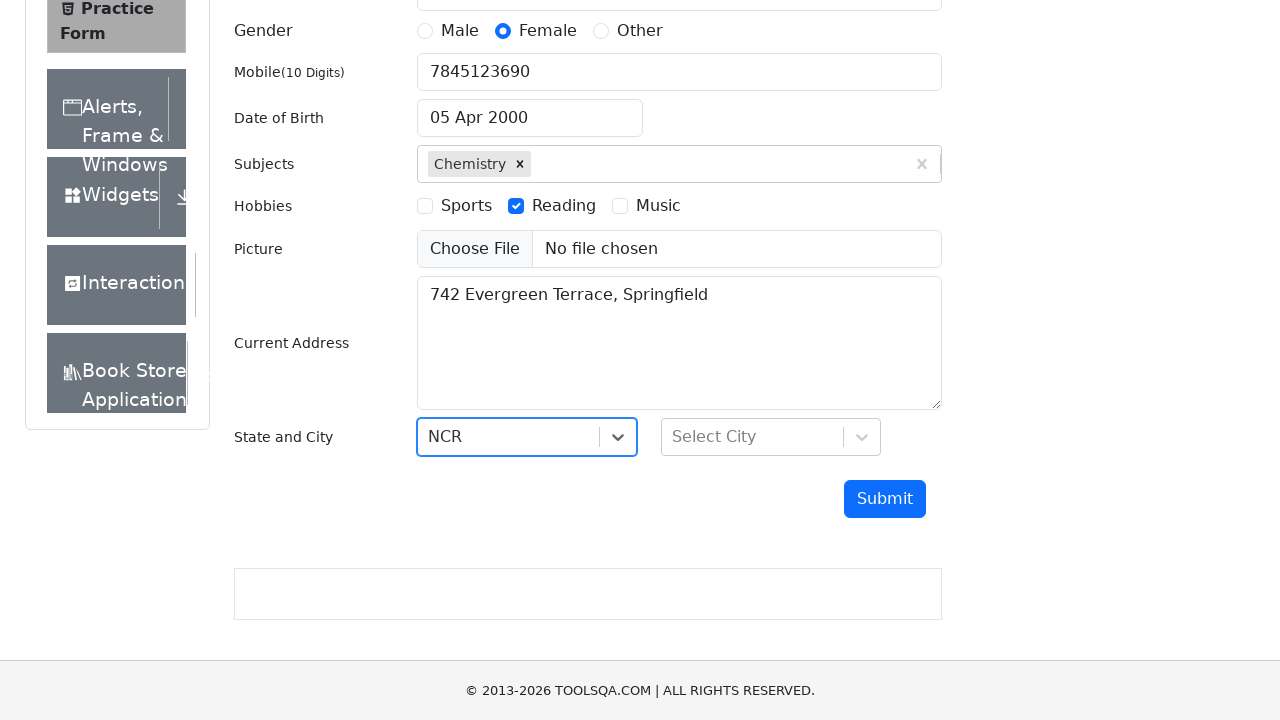

Clicked on city dropdown at (771, 437) on xpath=//div[@id='city']
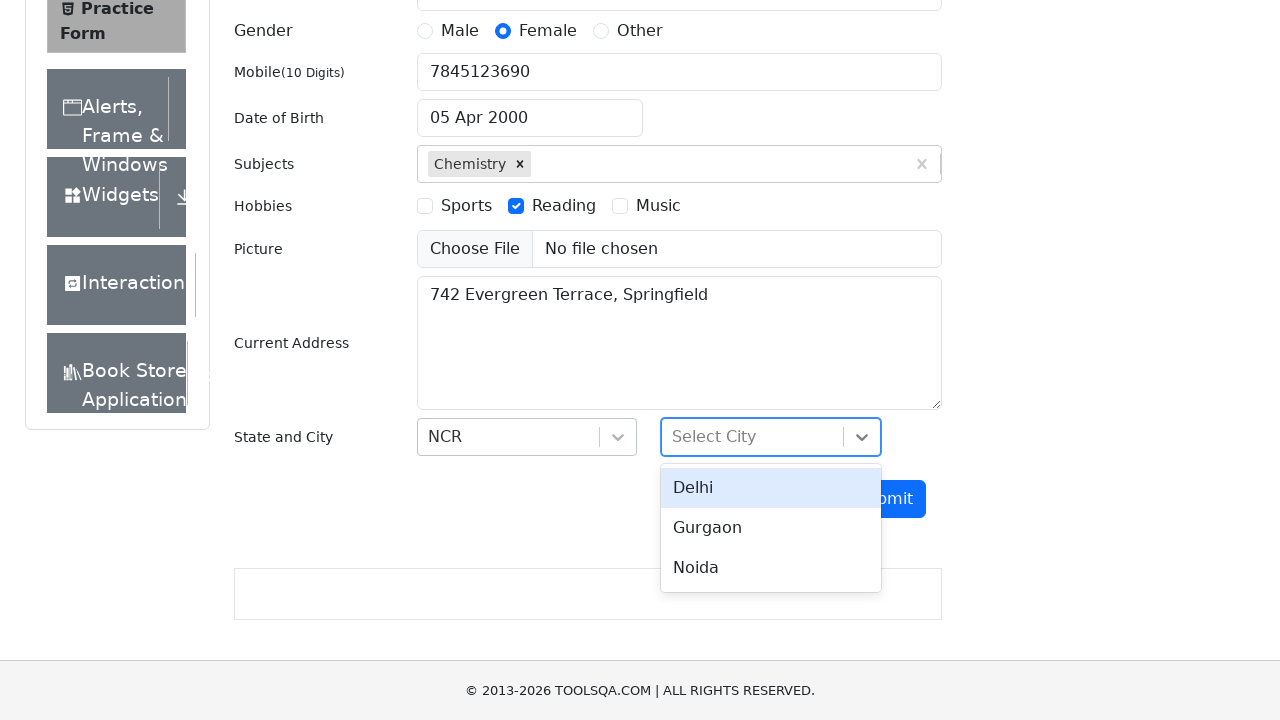

Selected Noida from city dropdown at (771, 568) on //div[contains(@class, 'menu')]/descendant::div[contains(text(), 'Noida')]
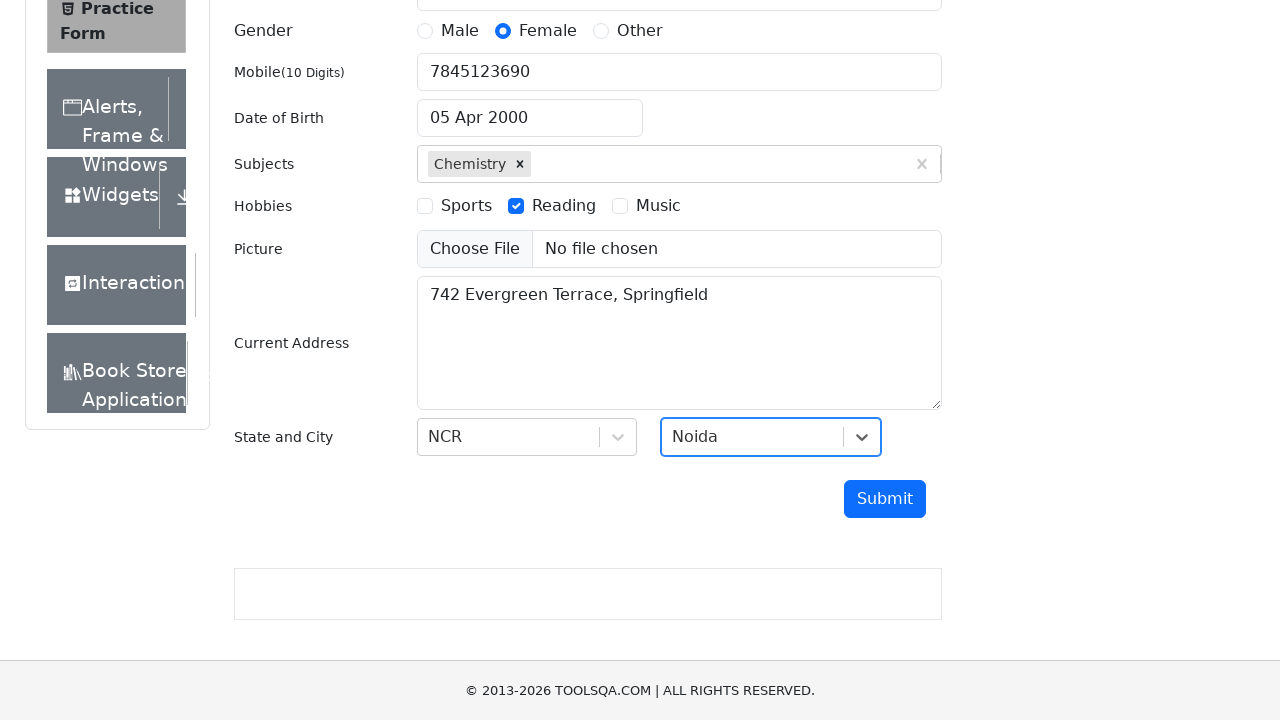

Clicked Submit button to submit the form at (885, 499) on xpath=//button[text()='Submit']
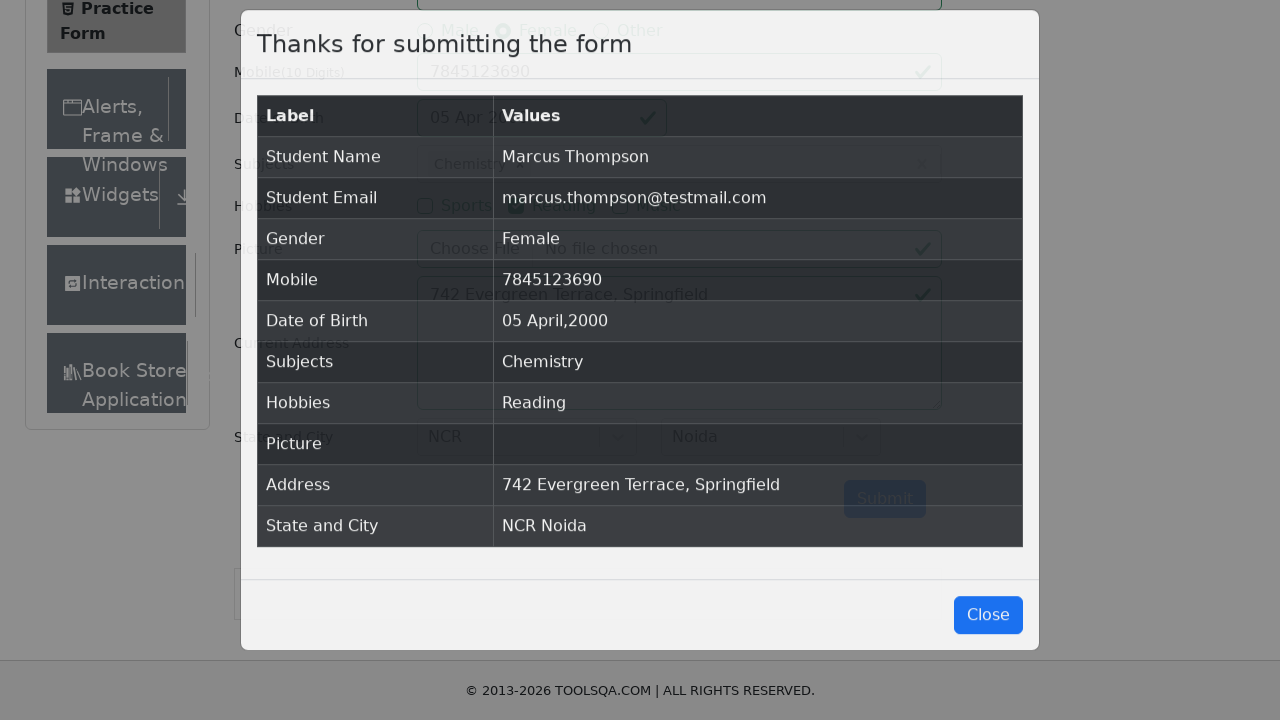

Form submission success message displayed
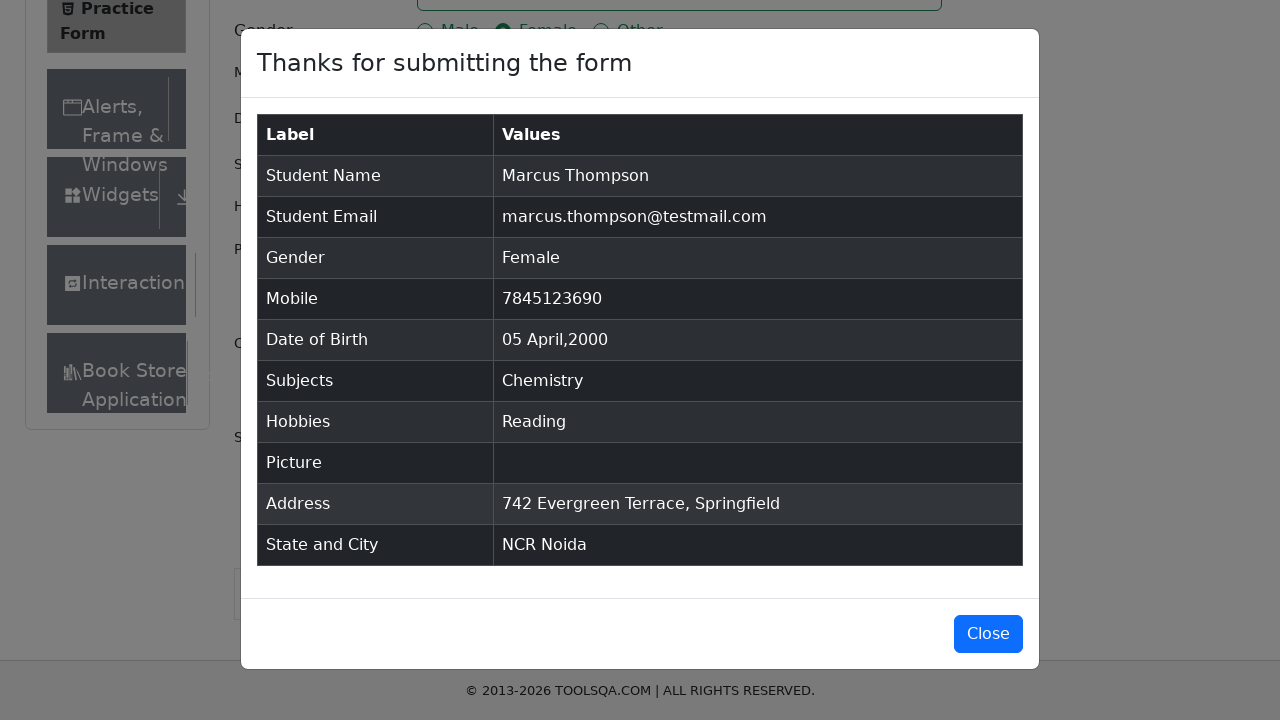

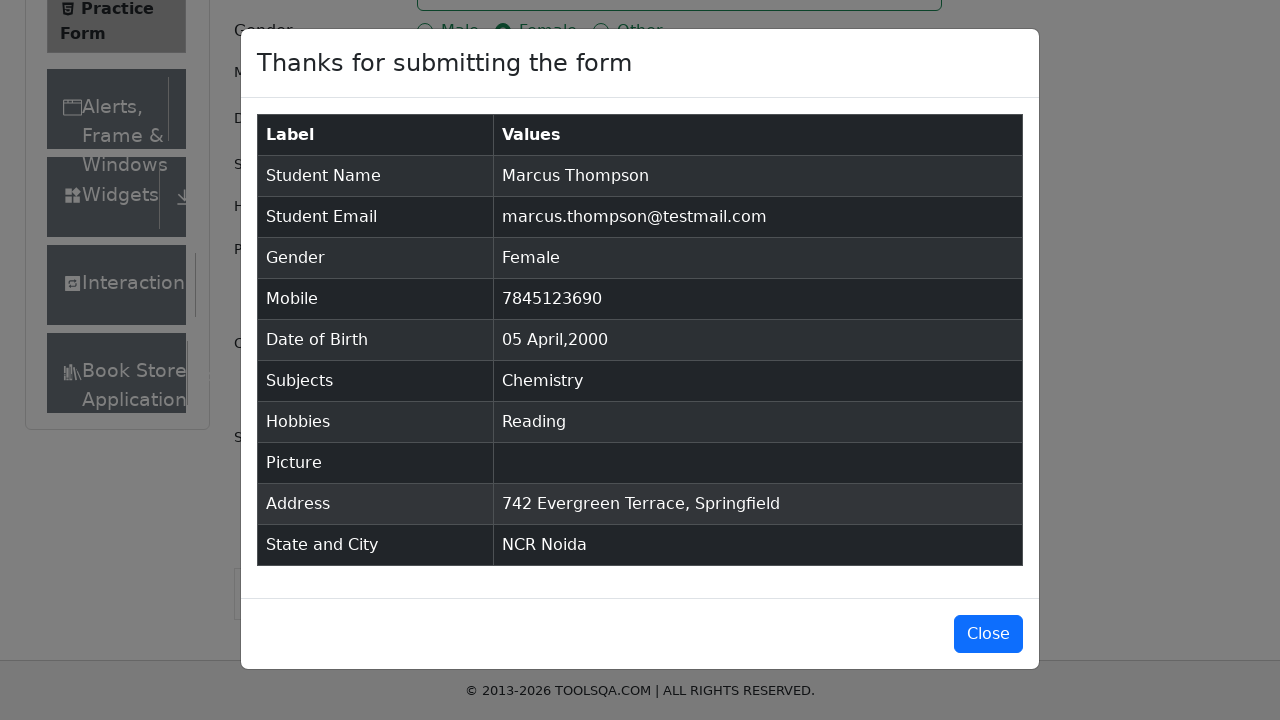